Navigates to the VietnamNet real estate news section and verifies that news articles are displayed with titles, summaries, links, and category labels.

Starting URL: https://vietnamnet.vn/bat-dong-san-page0

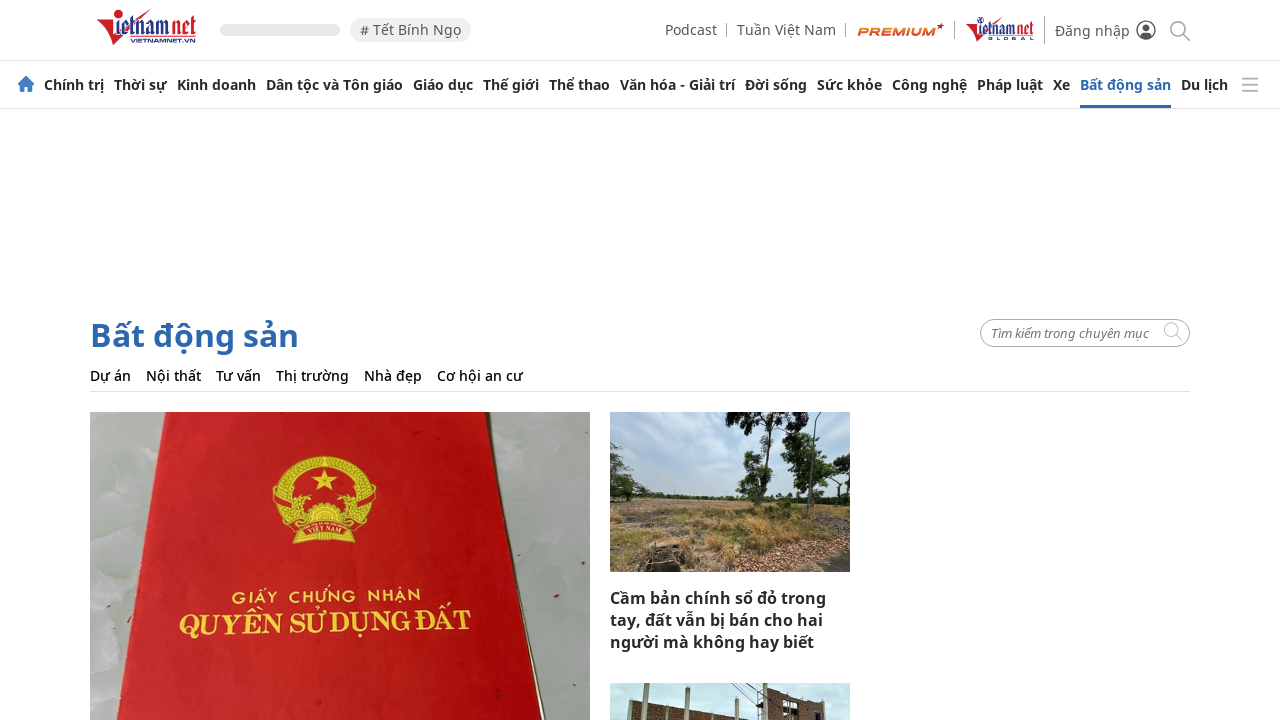

Navigated to VietnamNet real estate news section
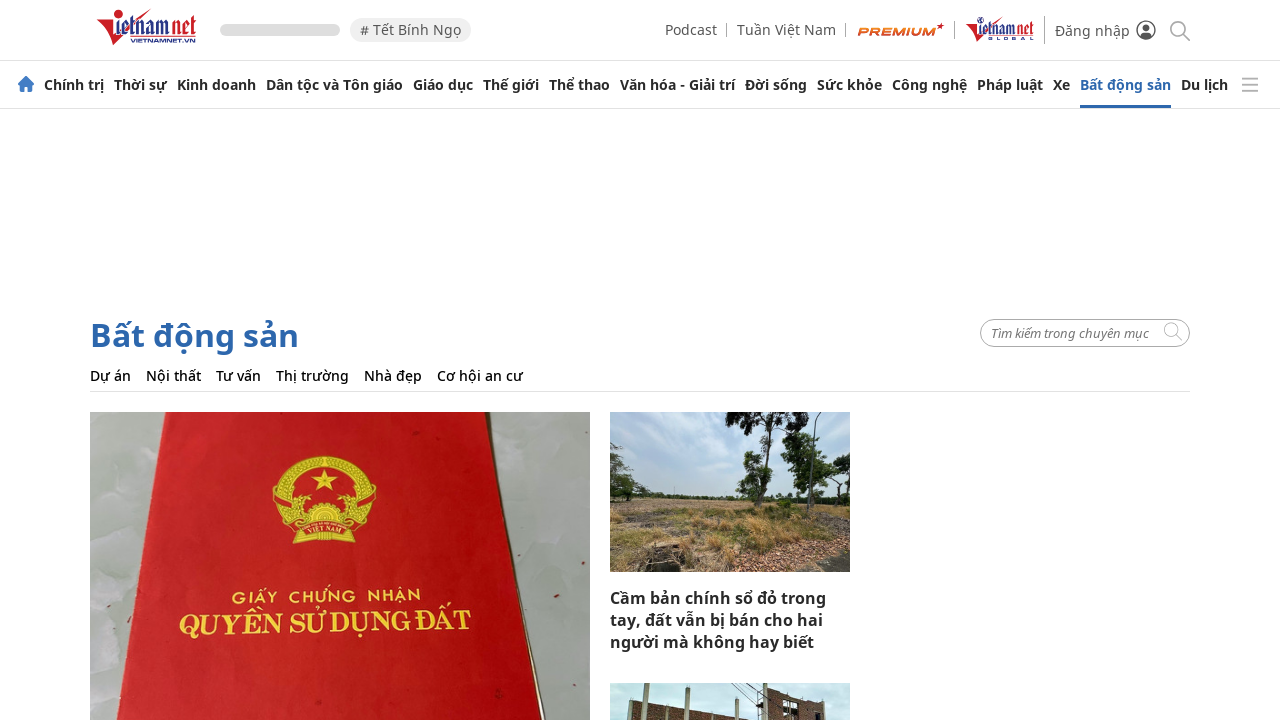

Article titles with links loaded
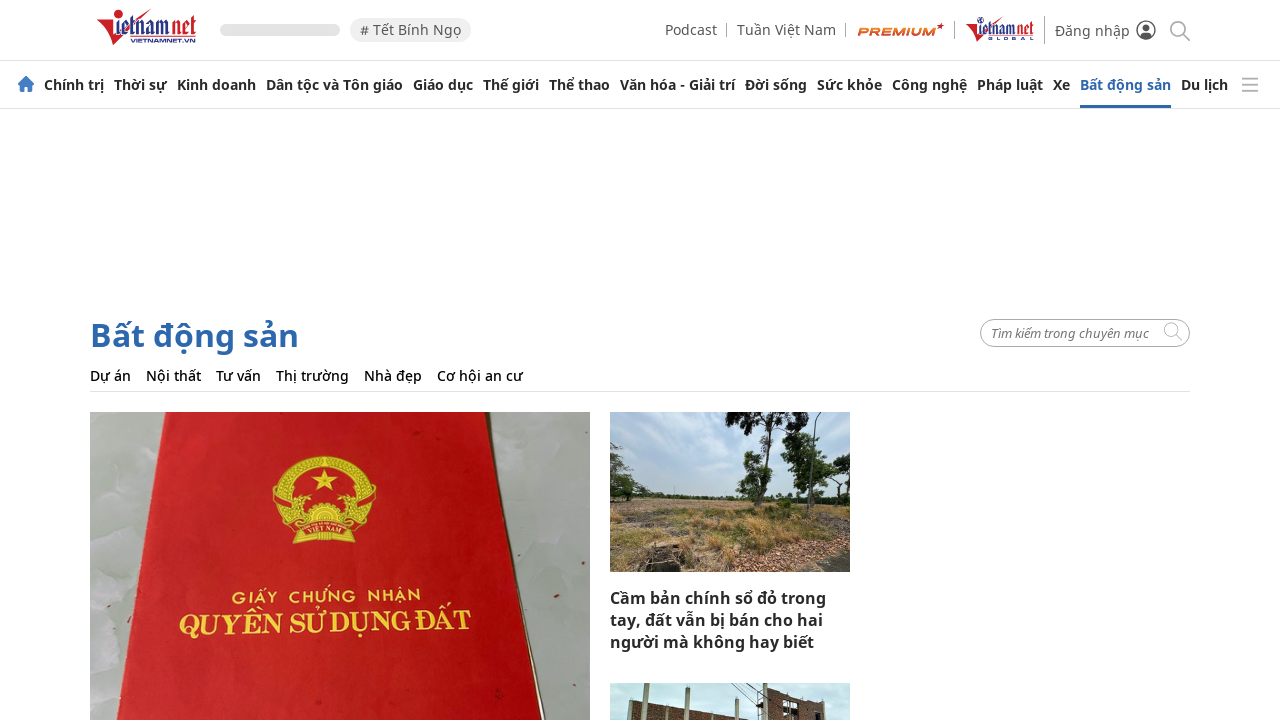

Verified article title links are present
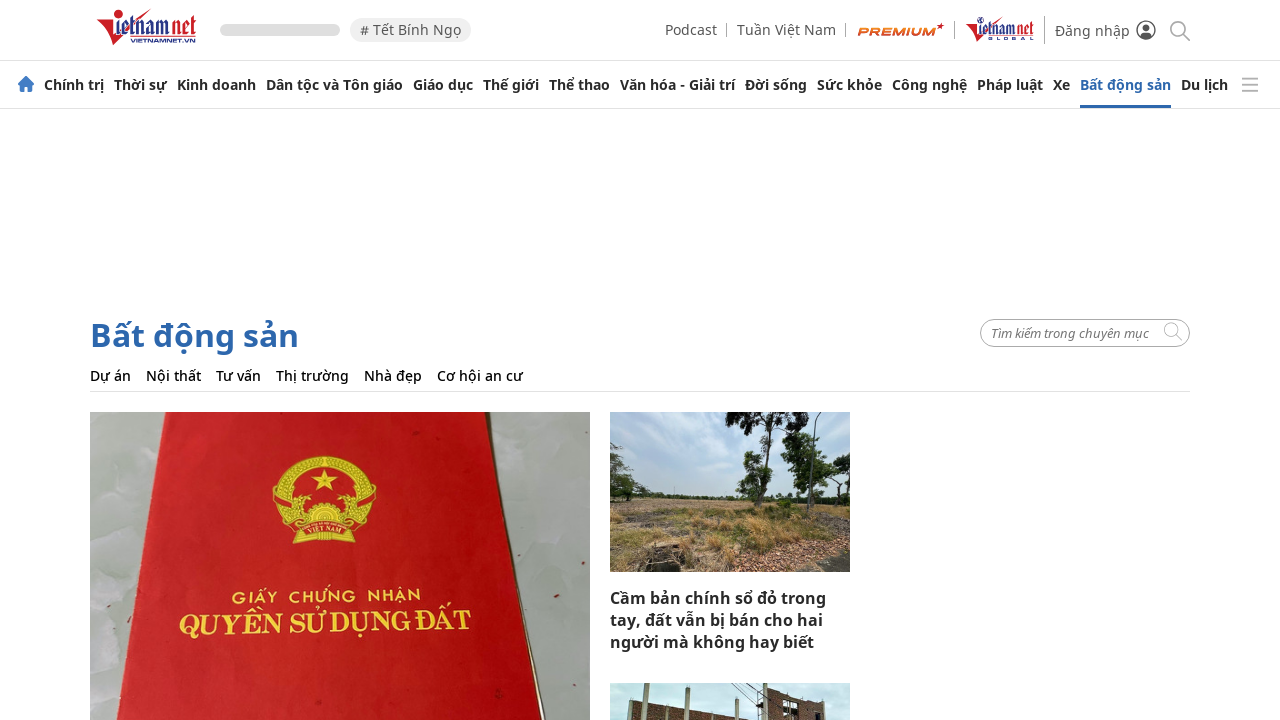

Verified article summaries are present
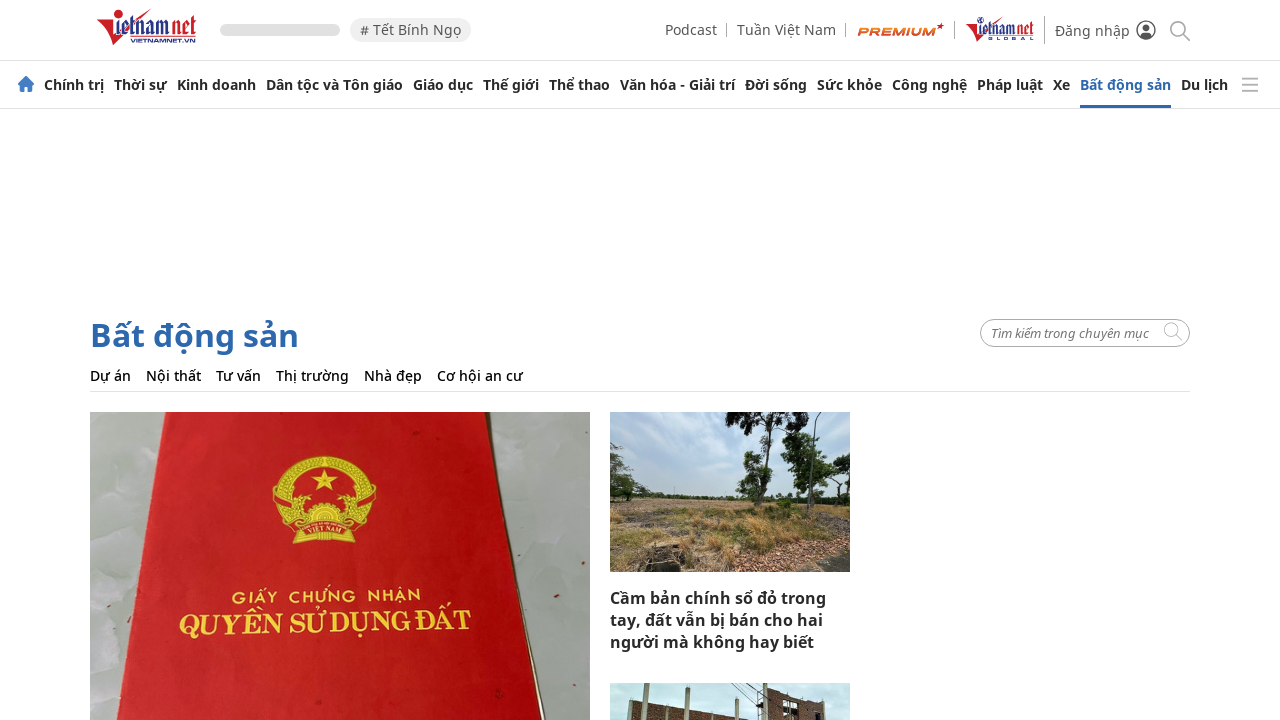

Verified category labels are present
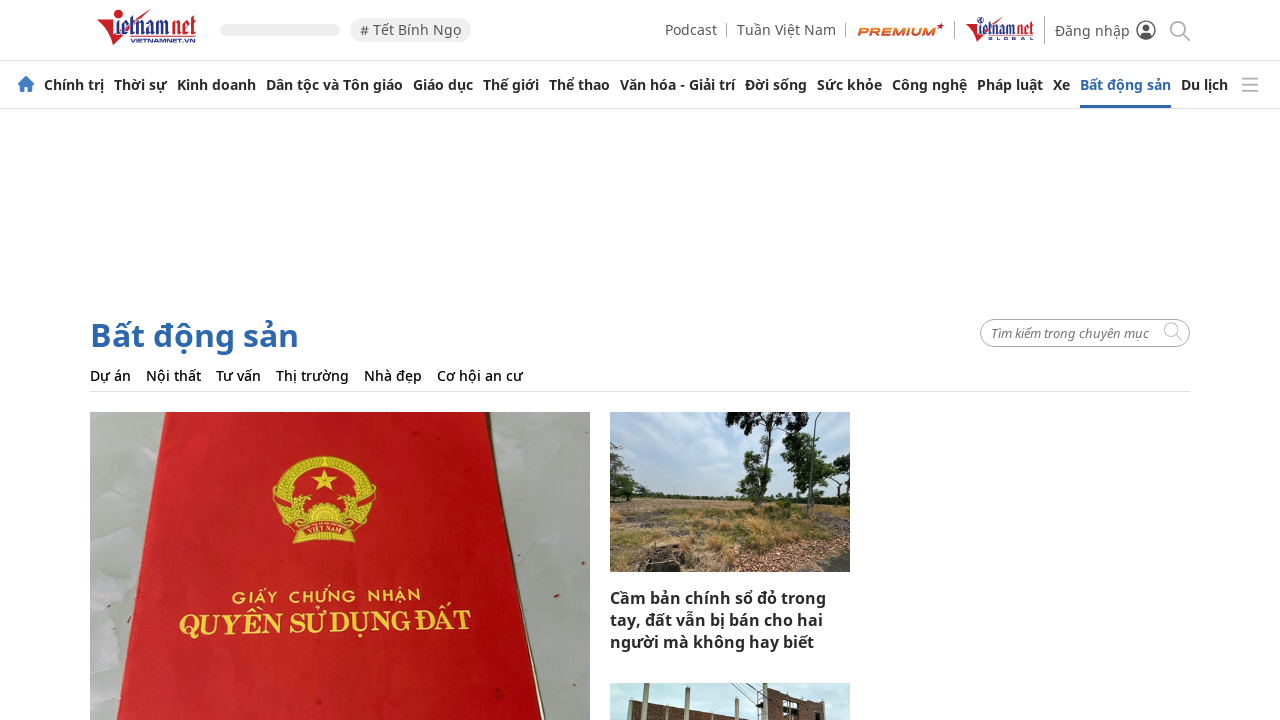

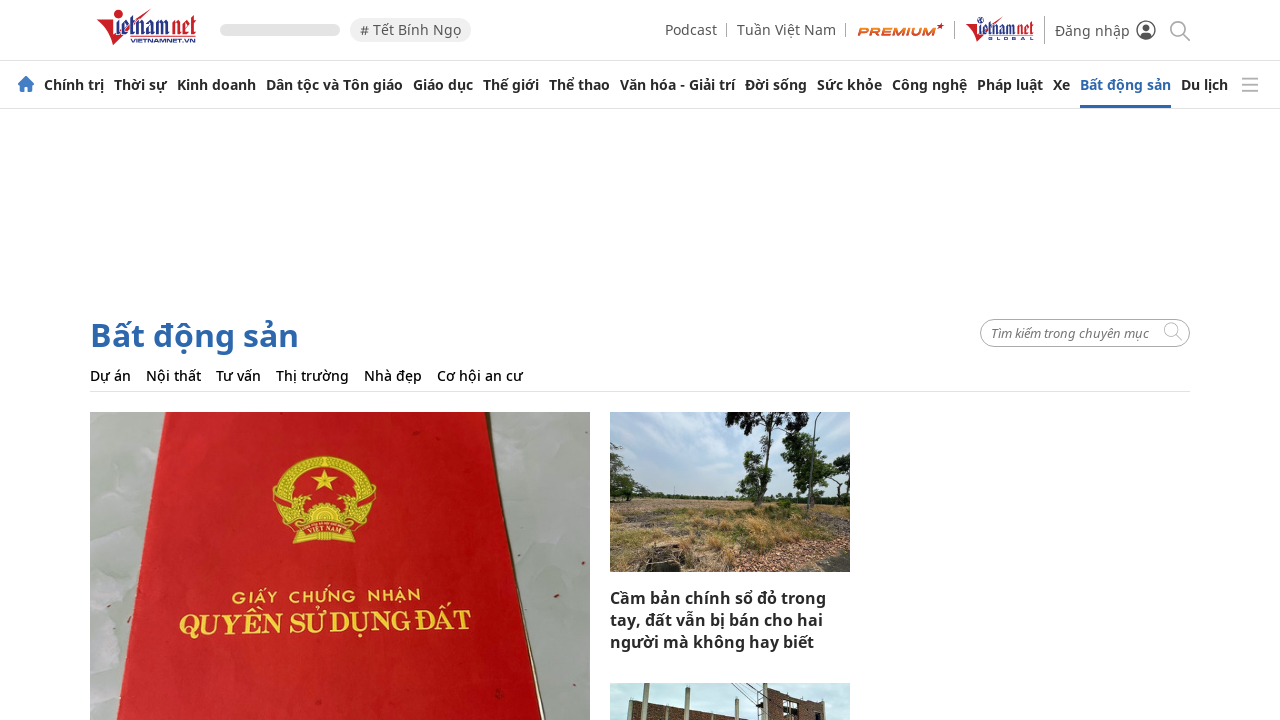